Tests selecting the "Impressive" radio button option and verifies the selection is confirmed with the appropriate message displayed

Starting URL: https://demoqa.com/radio-button

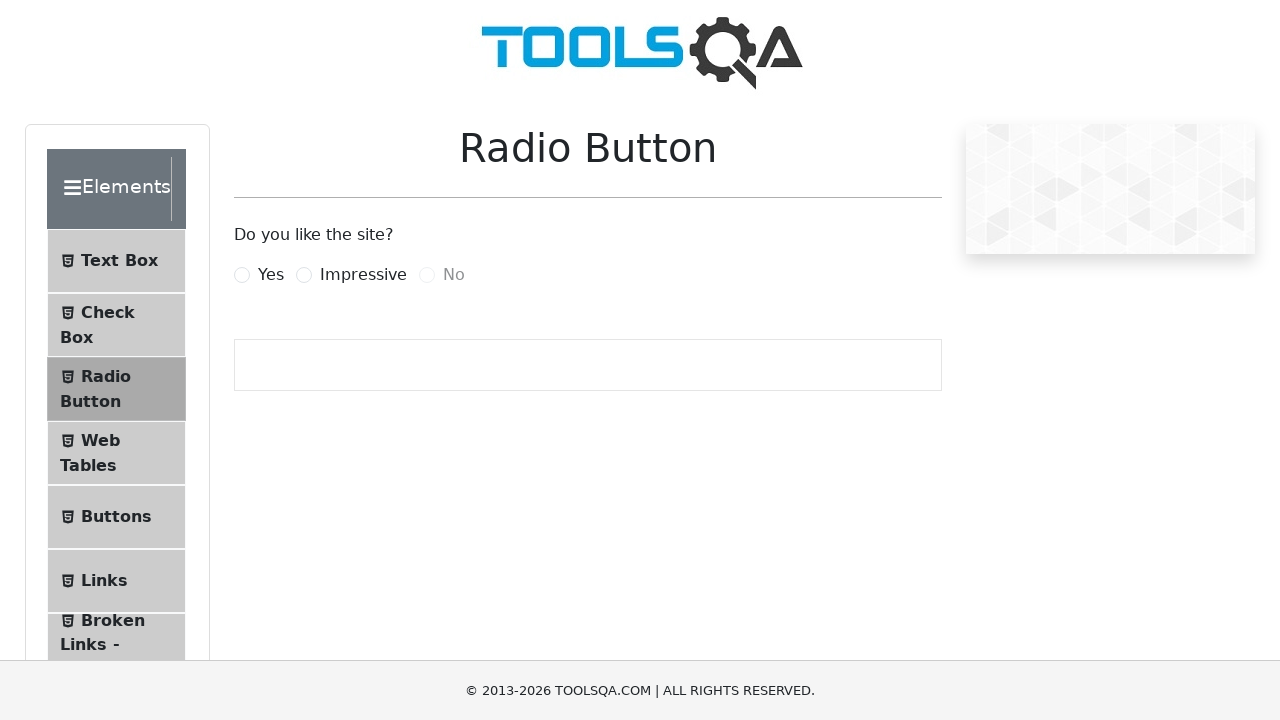

Clicked the 'Impressive' radio button label at (363, 275) on label[for='impressiveRadio']
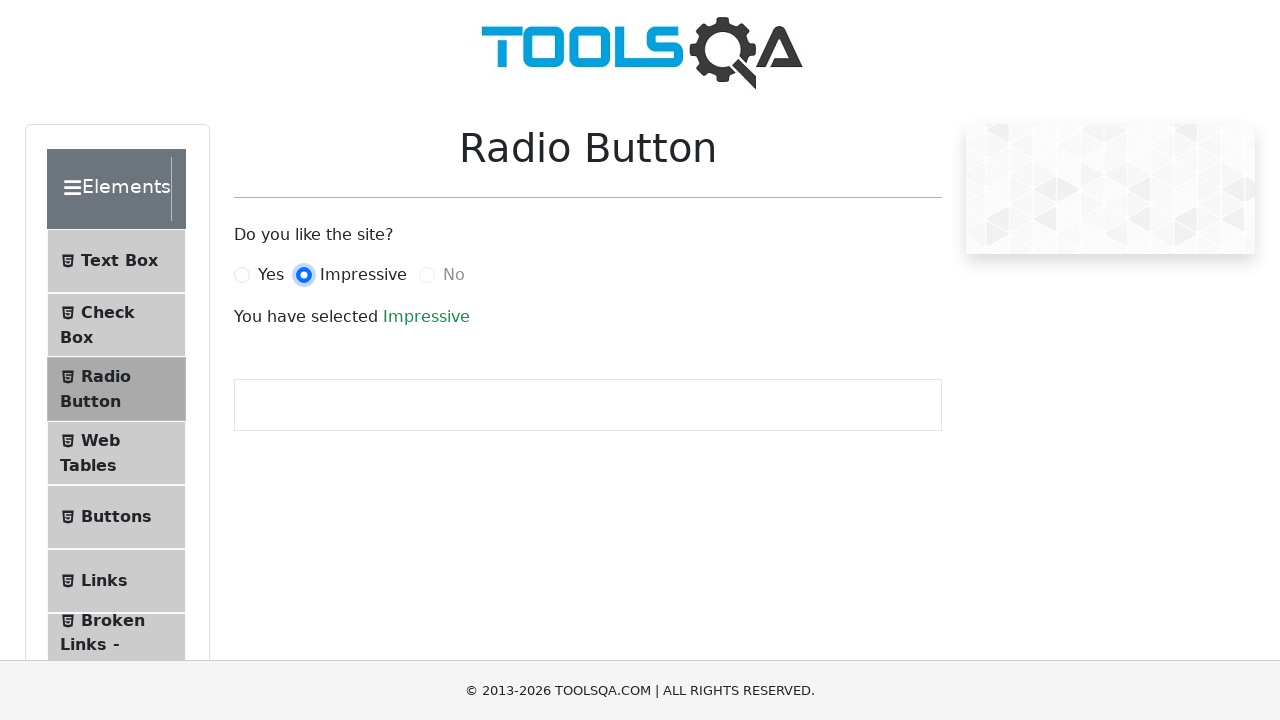

Located the 'Impressive' radio button element
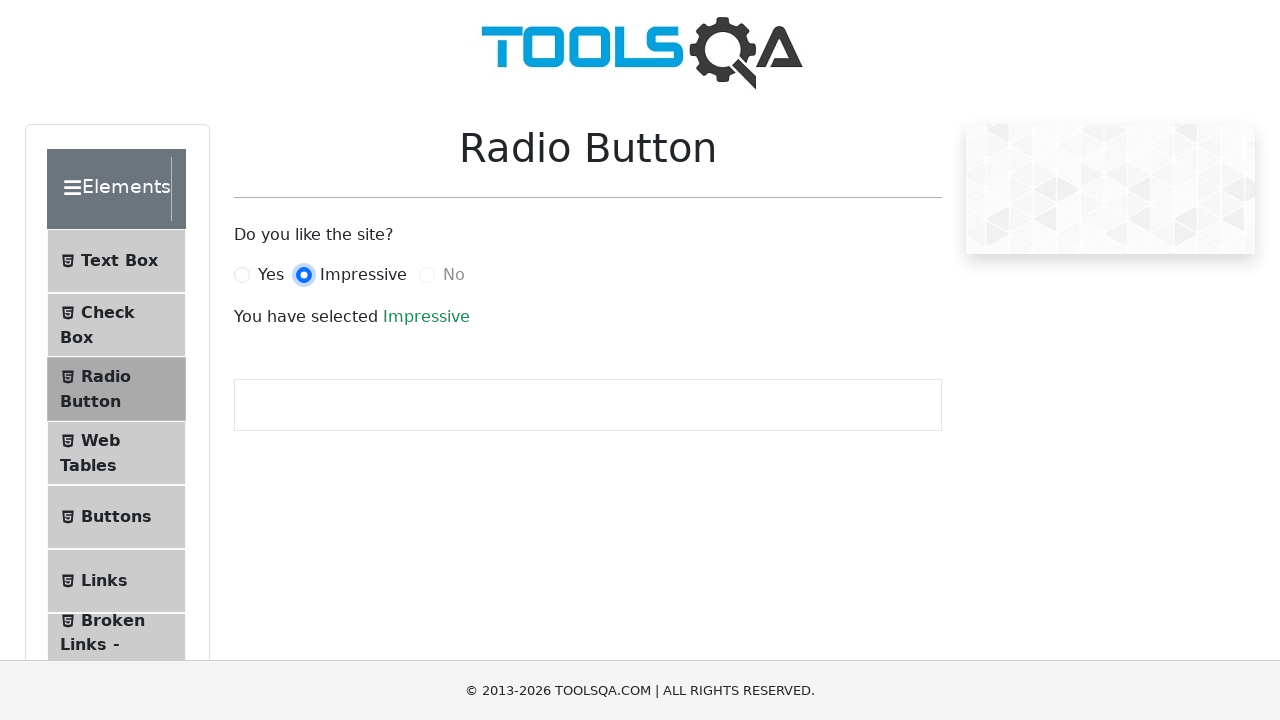

Verified that the 'Impressive' radio button is checked
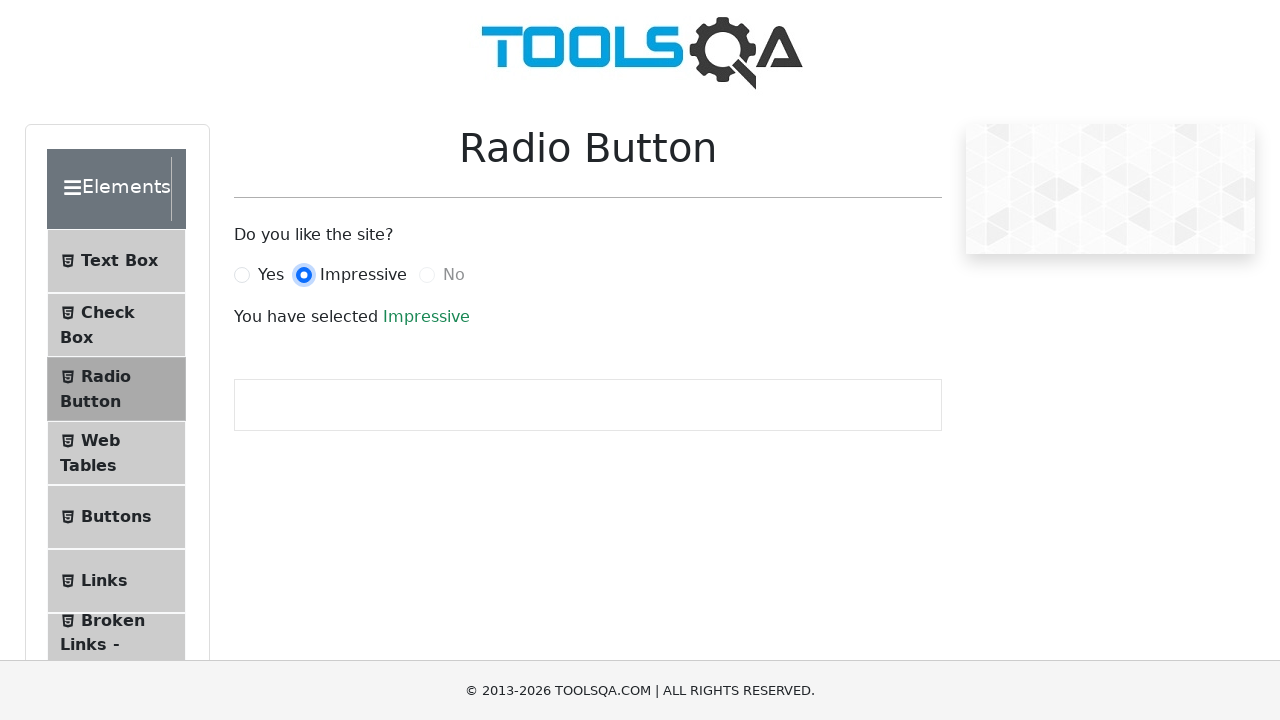

Located the confirmation message element
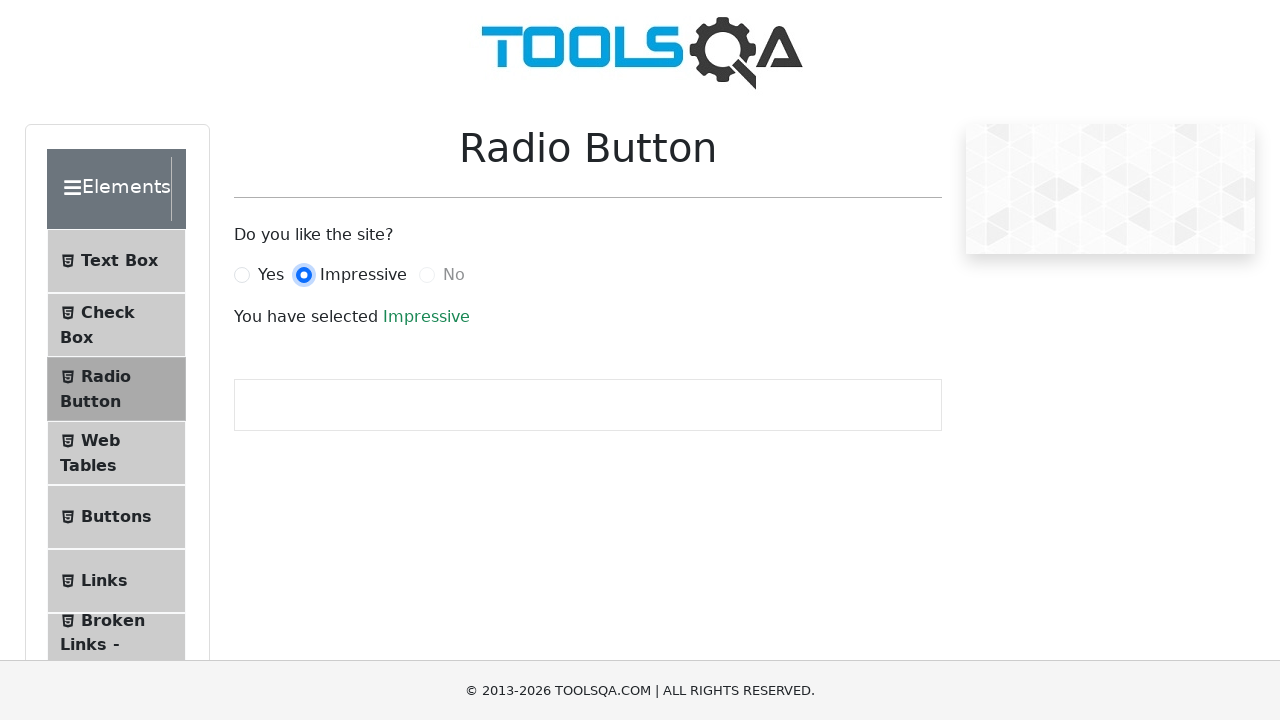

Waited for confirmation message to be visible
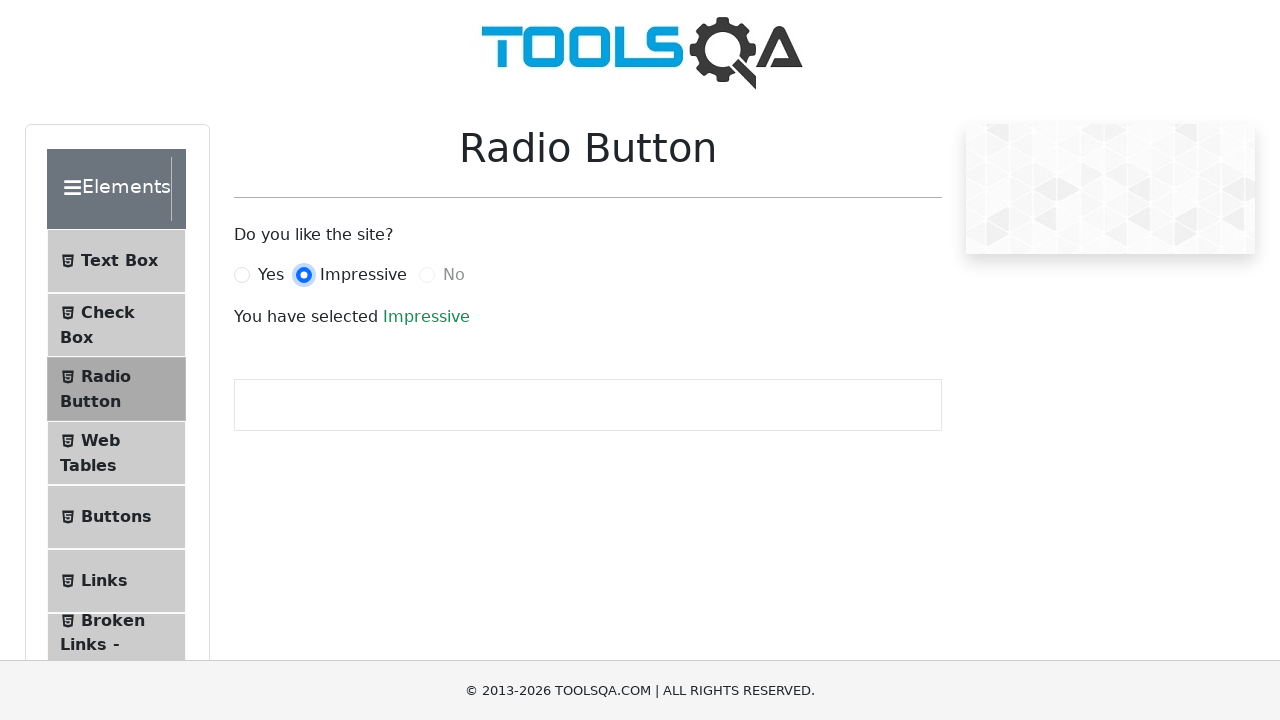

Verified confirmation message displays 'You have selected Impressive'
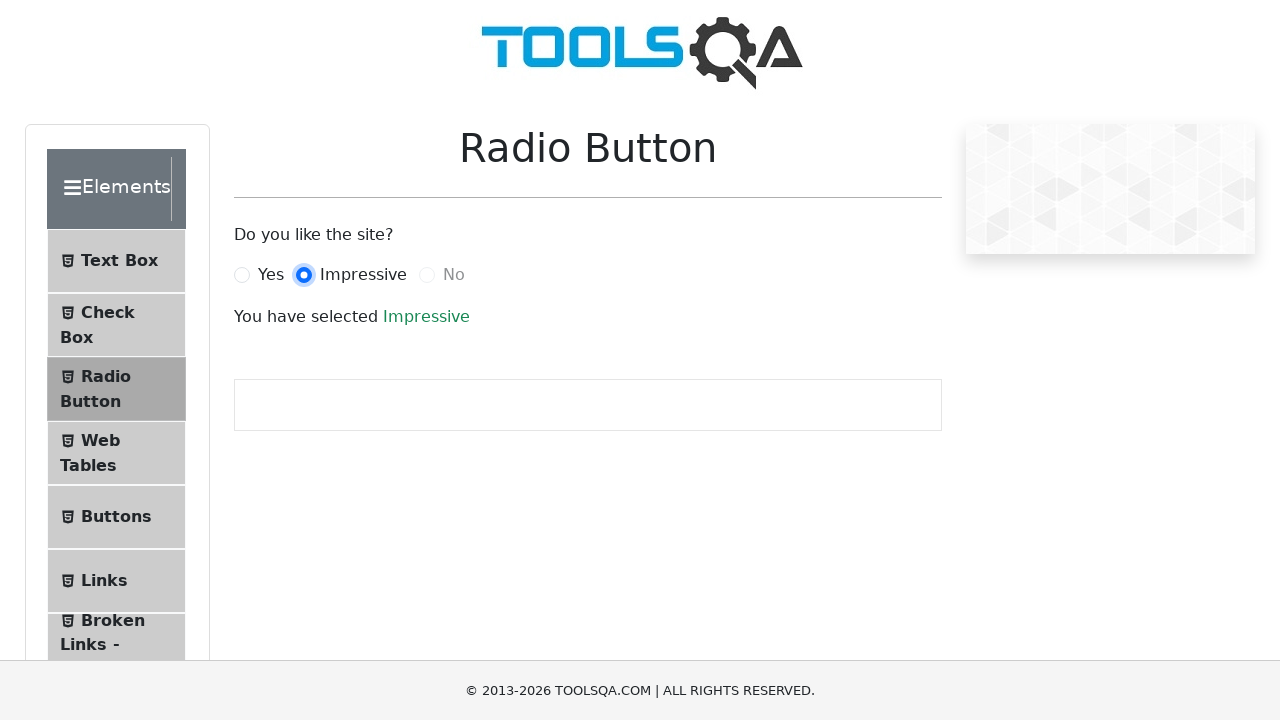

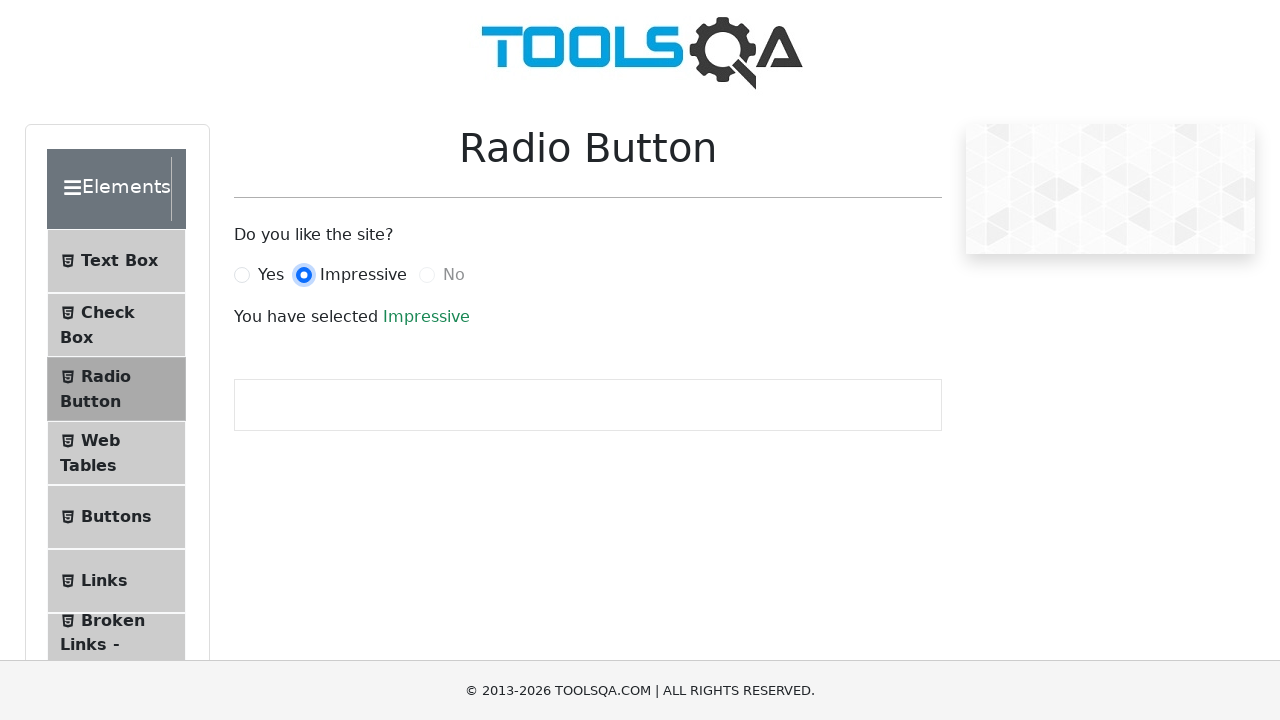